Tests JavaScript alert handling by clicking buttons that trigger various alert types (simple alert, timed alert, confirm dialog, and prompt dialog) and interacting with each alert appropriately.

Starting URL: https://demoqa.com/alerts

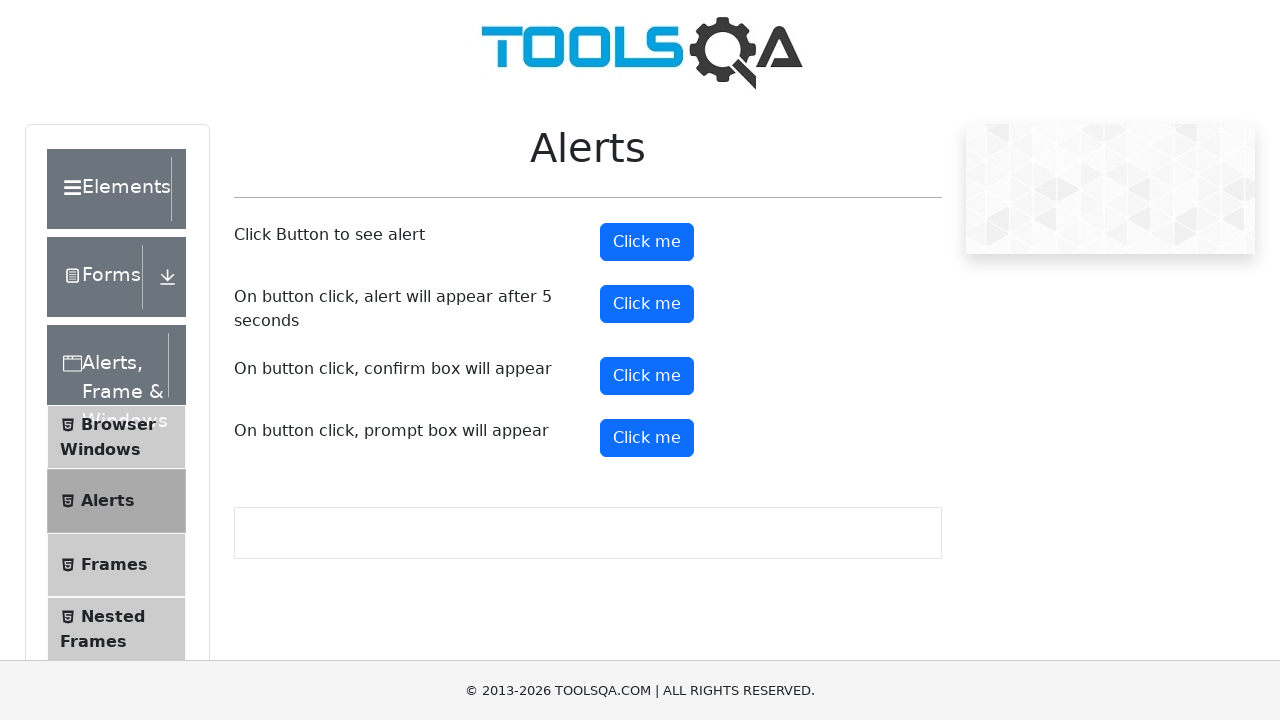

Clicked button to trigger simple alert at (647, 242) on button#alertButton
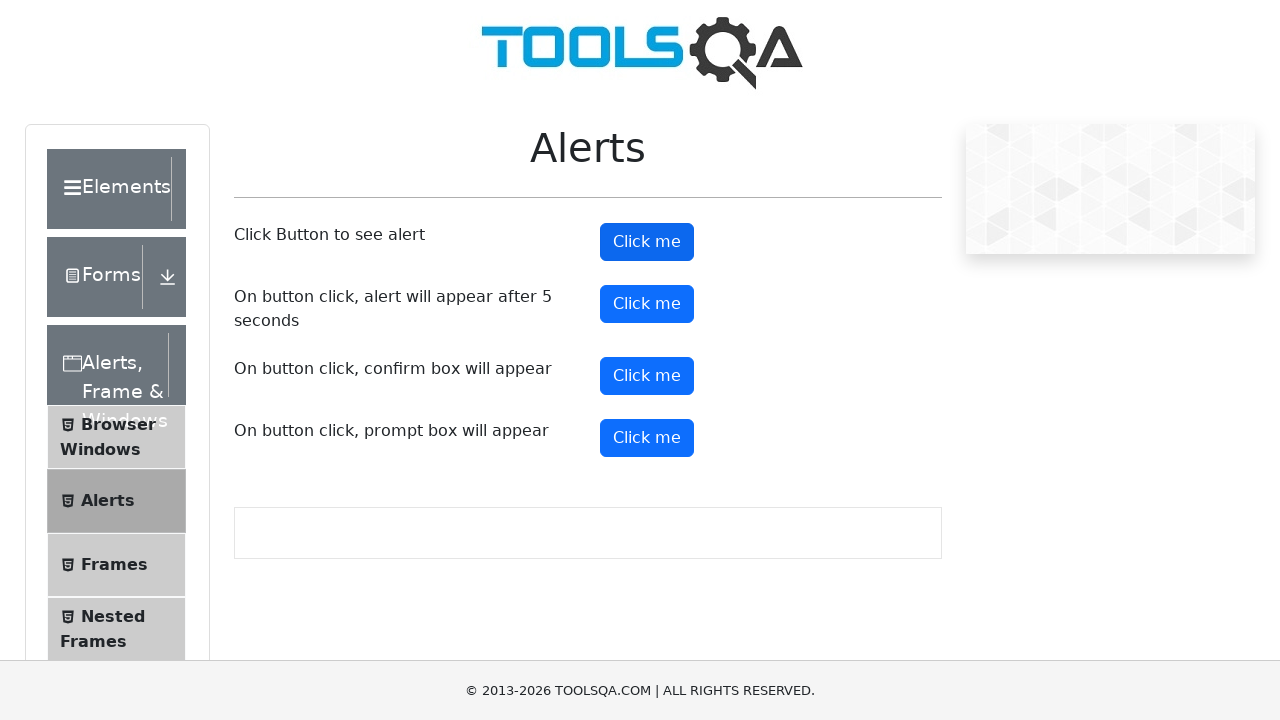

Set up handler to accept simple alert
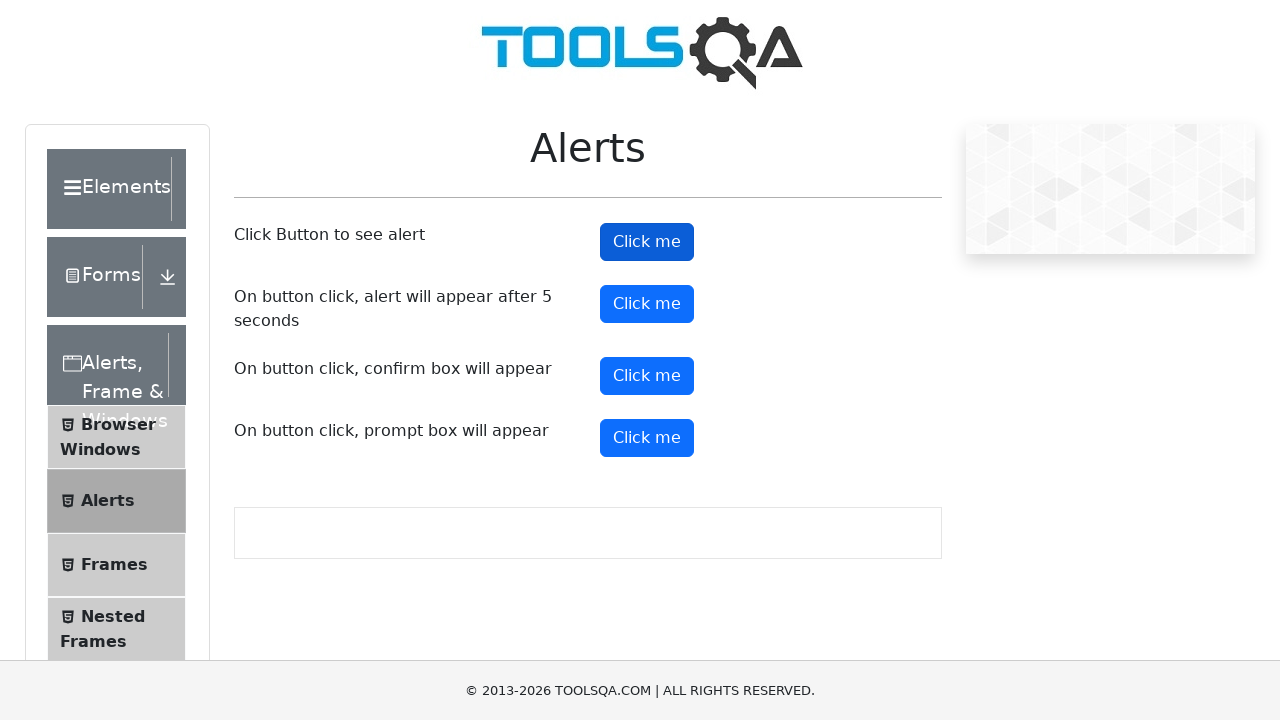

Waited 500ms for alert handling
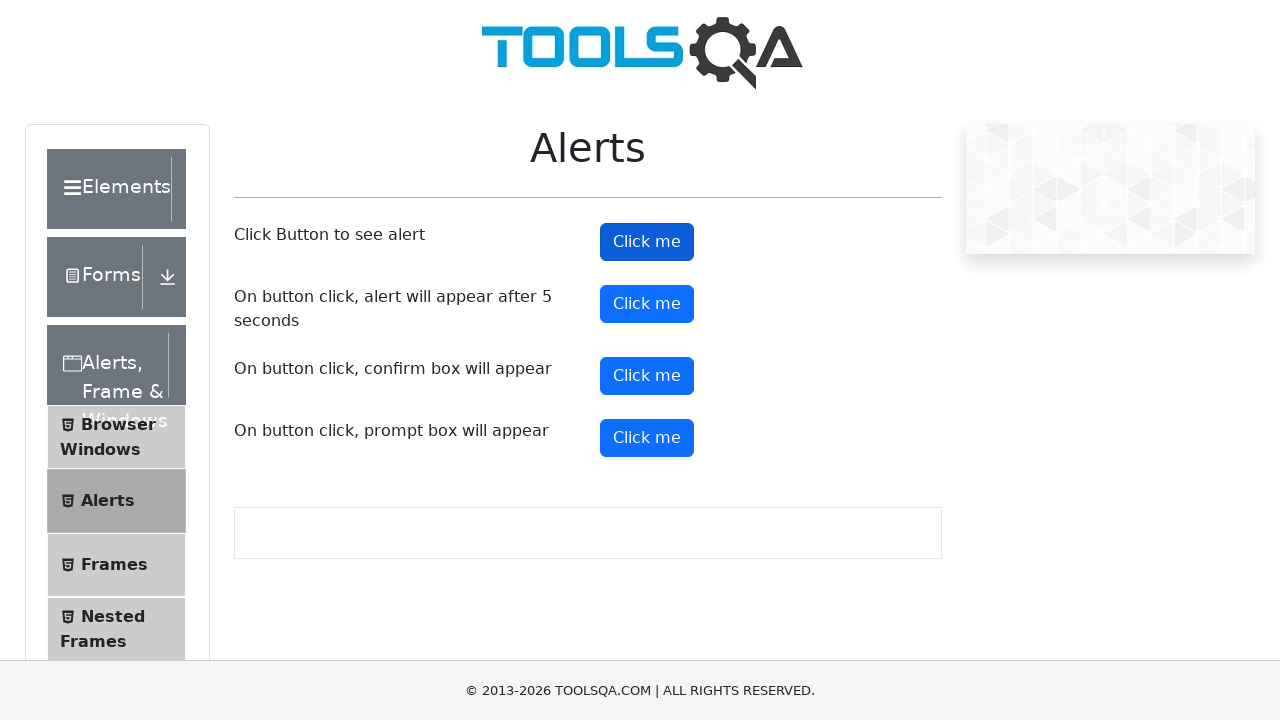

Clicked button to trigger timed alert at (647, 304) on button#timerAlertButton
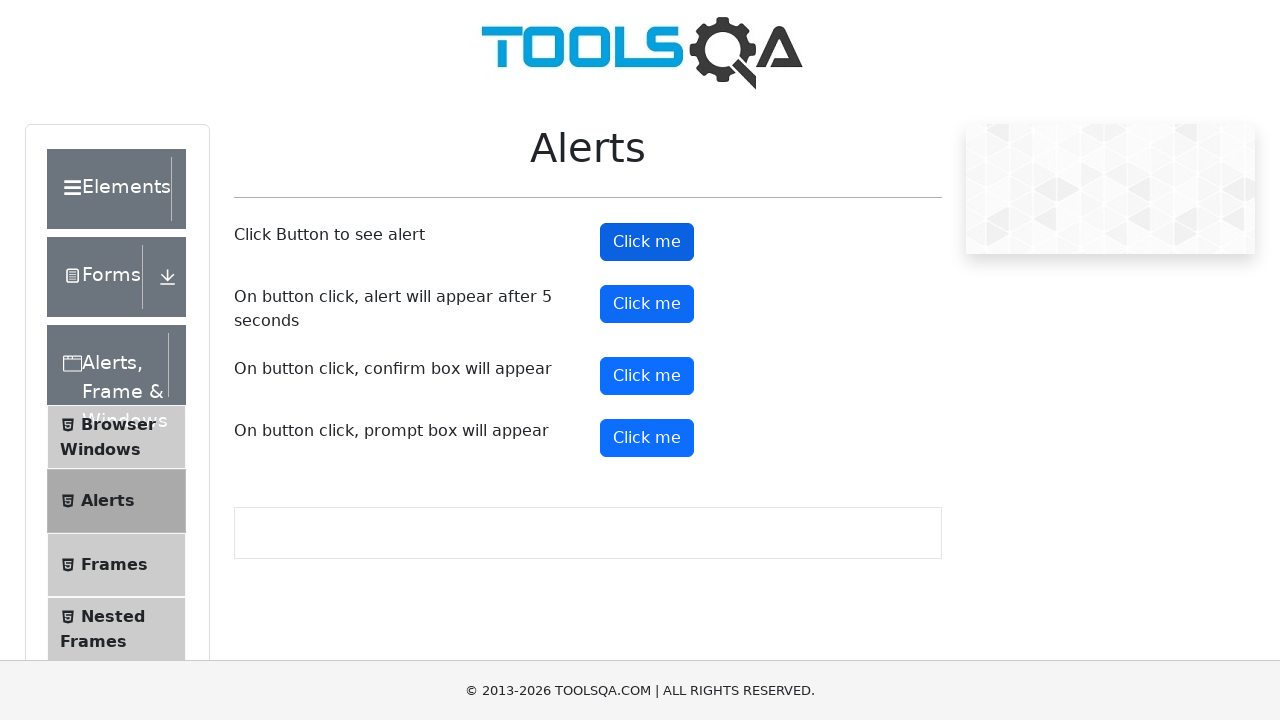

Set up handler to accept timed alert
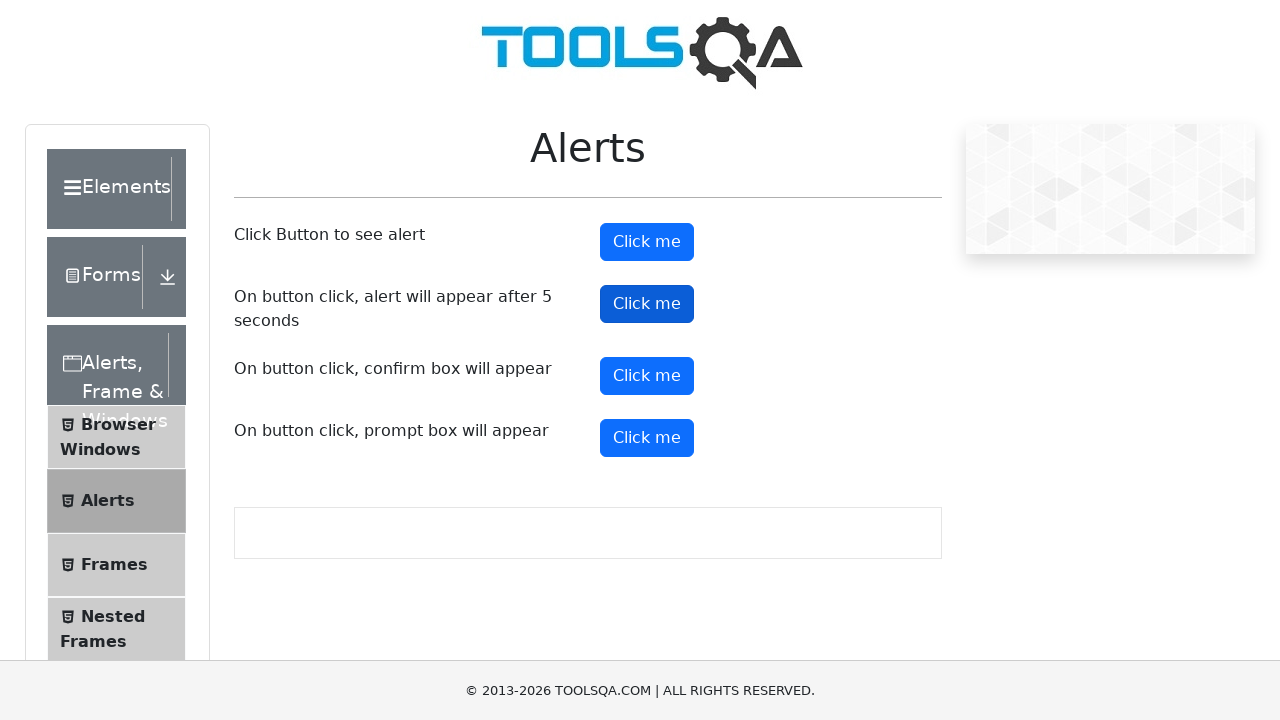

Waited 6 seconds for timed alert to appear and be handled
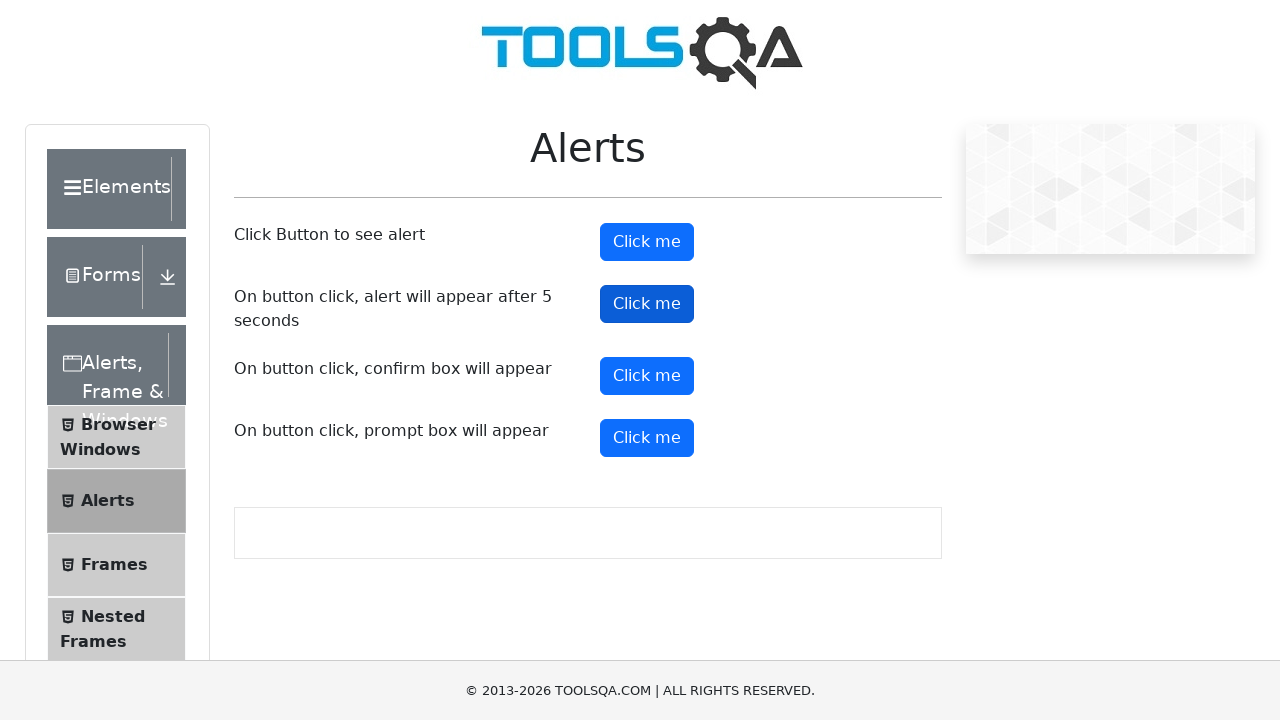

Set up handler to dismiss confirm dialog
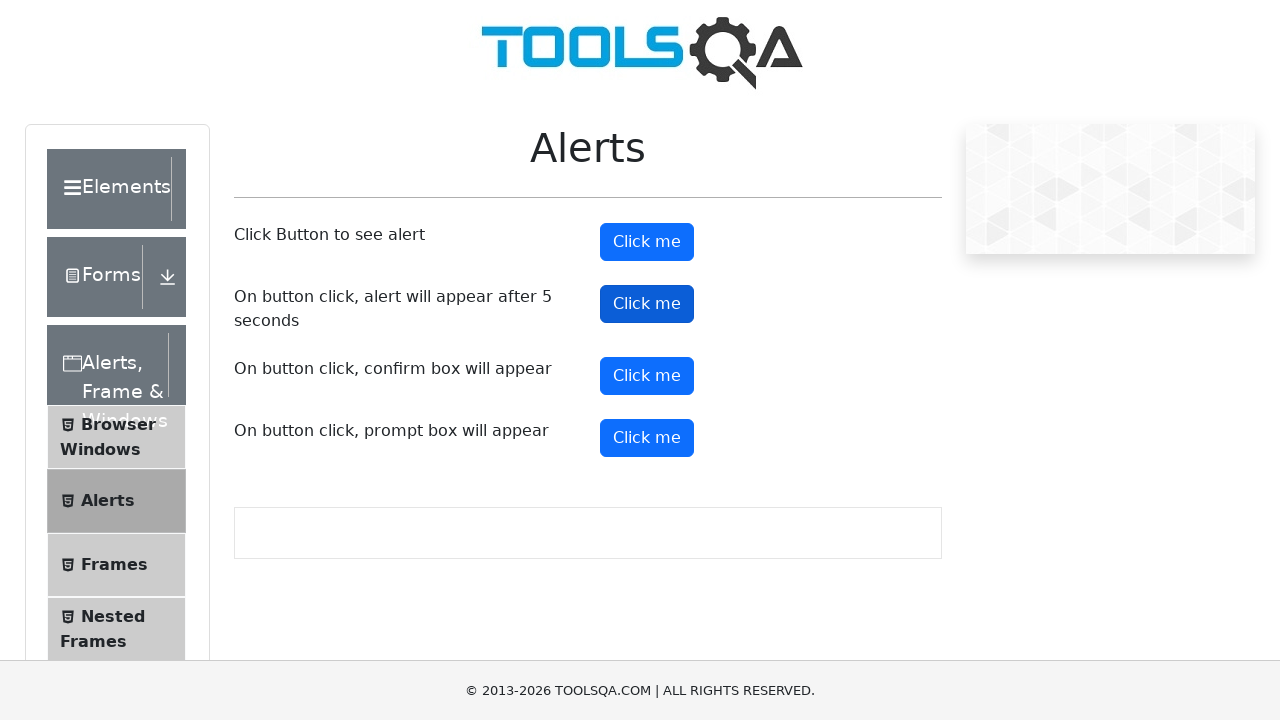

Clicked button to trigger confirm dialog at (647, 376) on button#confirmButton
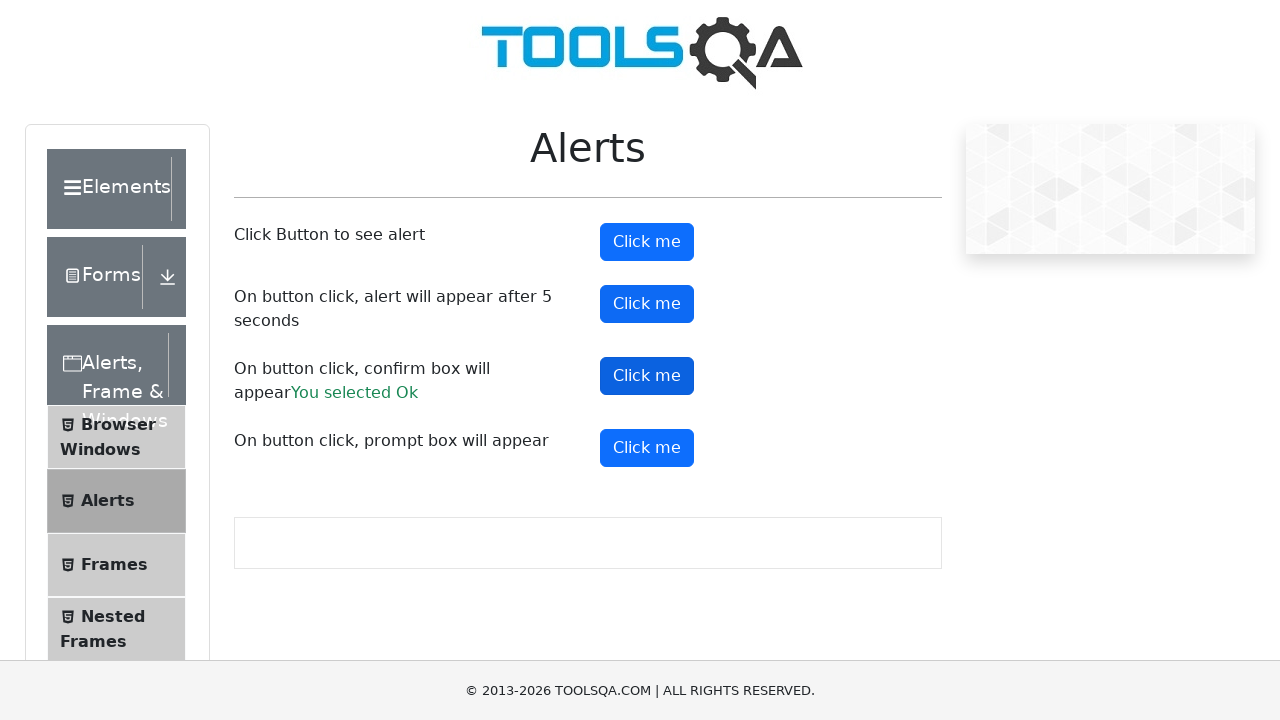

Waited 500ms for confirm dialog handling
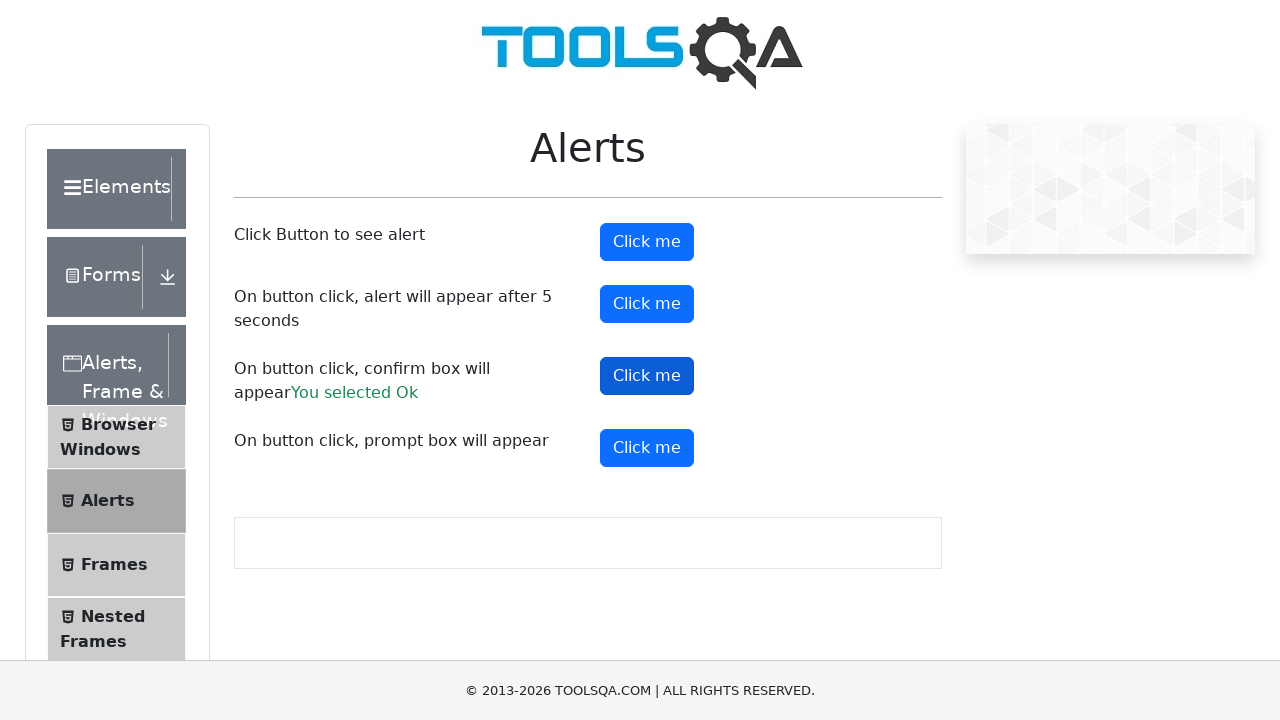

Set up handler to accept prompt dialog with text 'QA Tester'
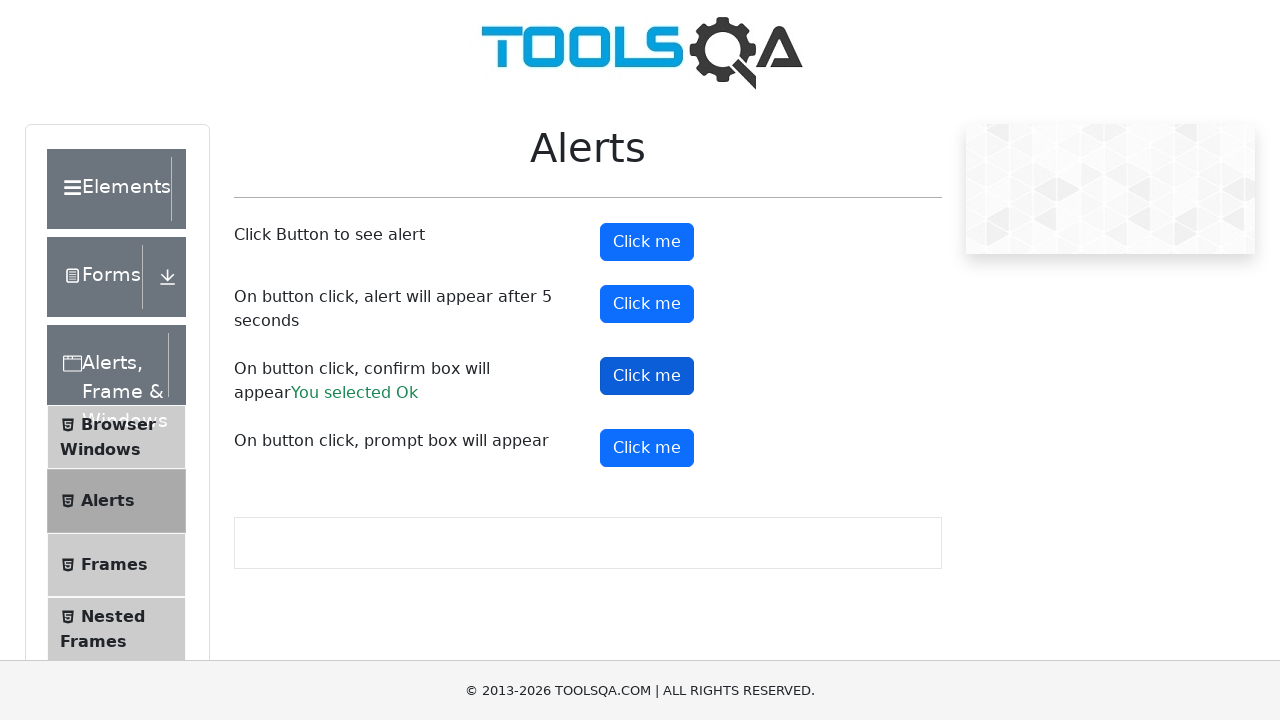

Clicked button to trigger prompt dialog at (647, 448) on button#promtButton
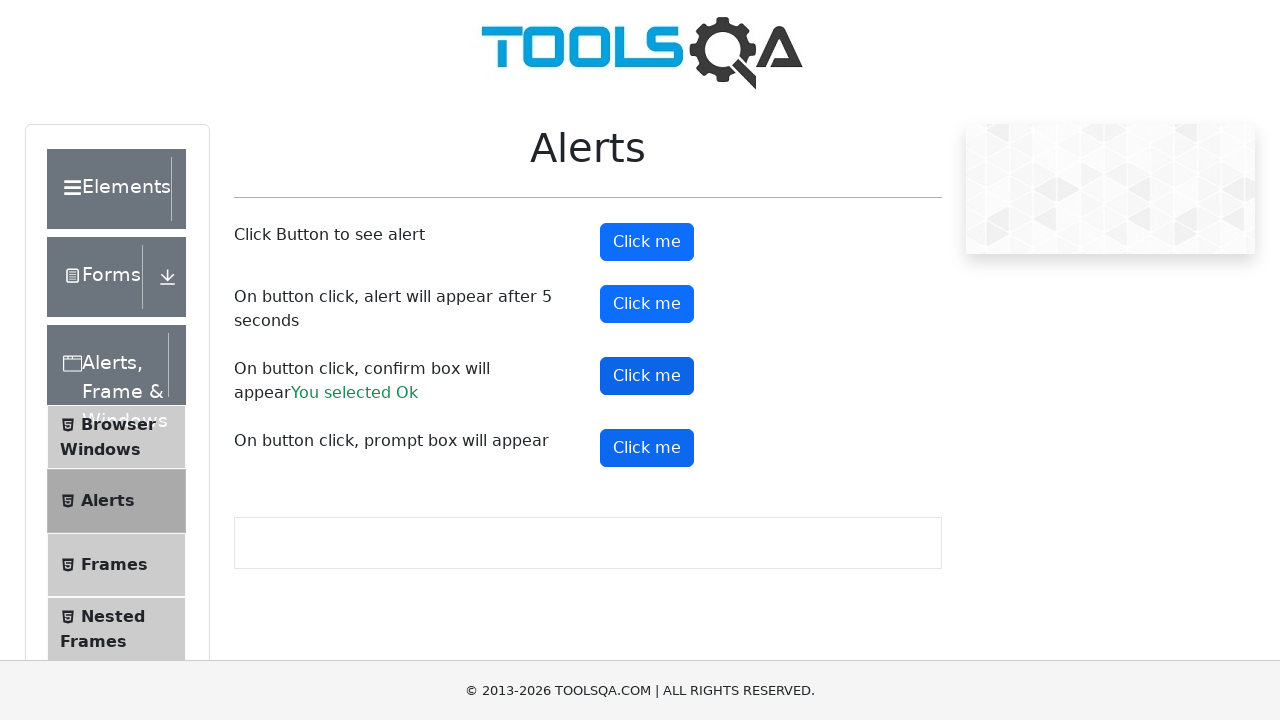

Waited 500ms for prompt dialog handling
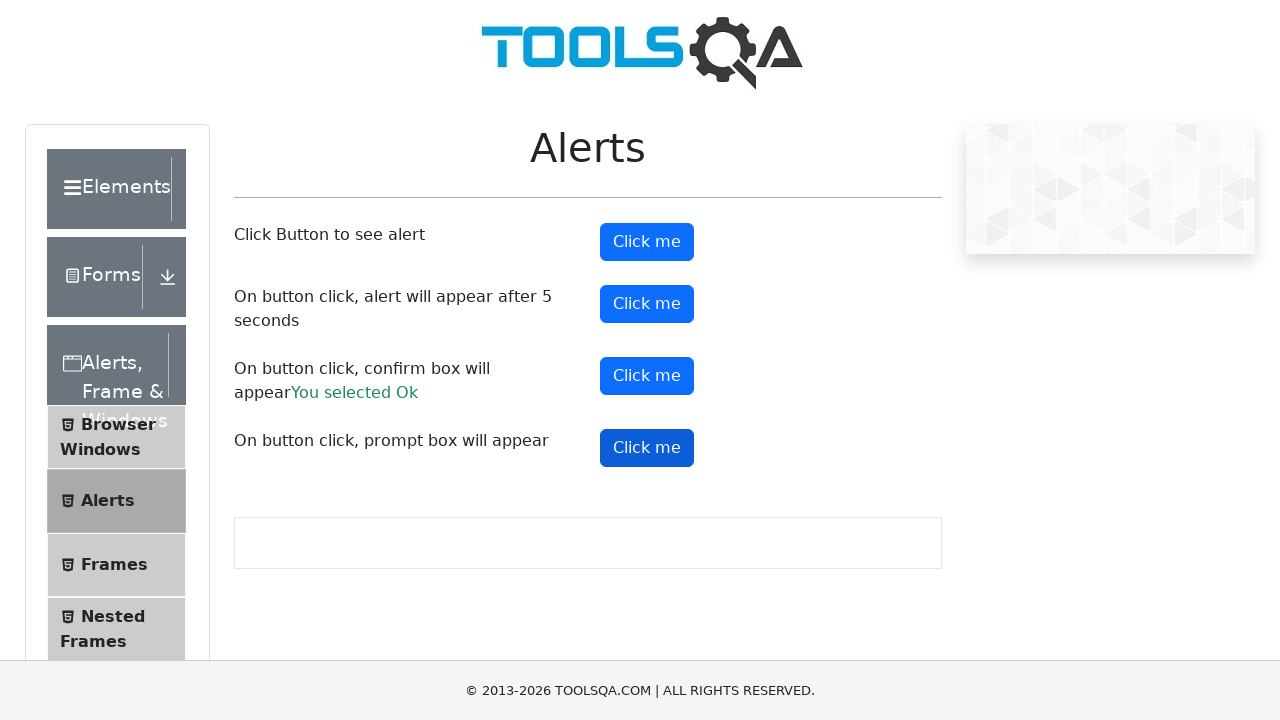

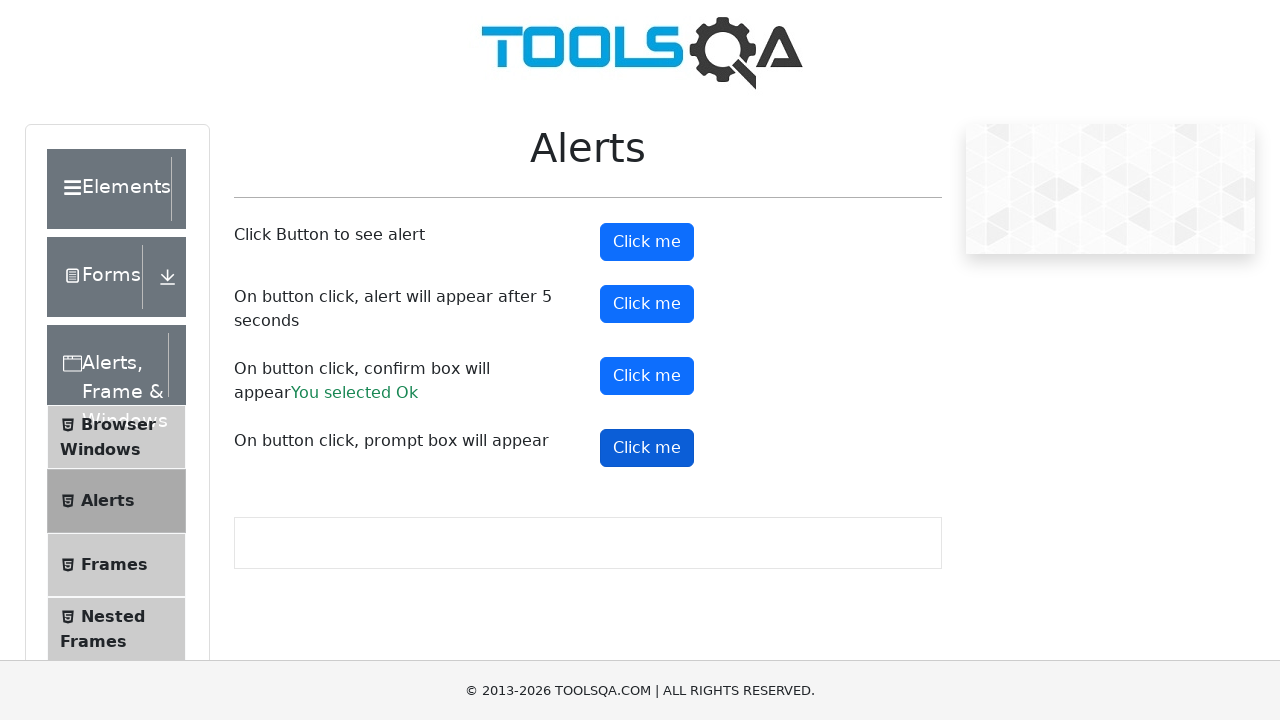